Tests VueJS dropdown by selecting different options from the dropdown menu

Starting URL: https://mikerodham.github.io/vue-dropdowns/

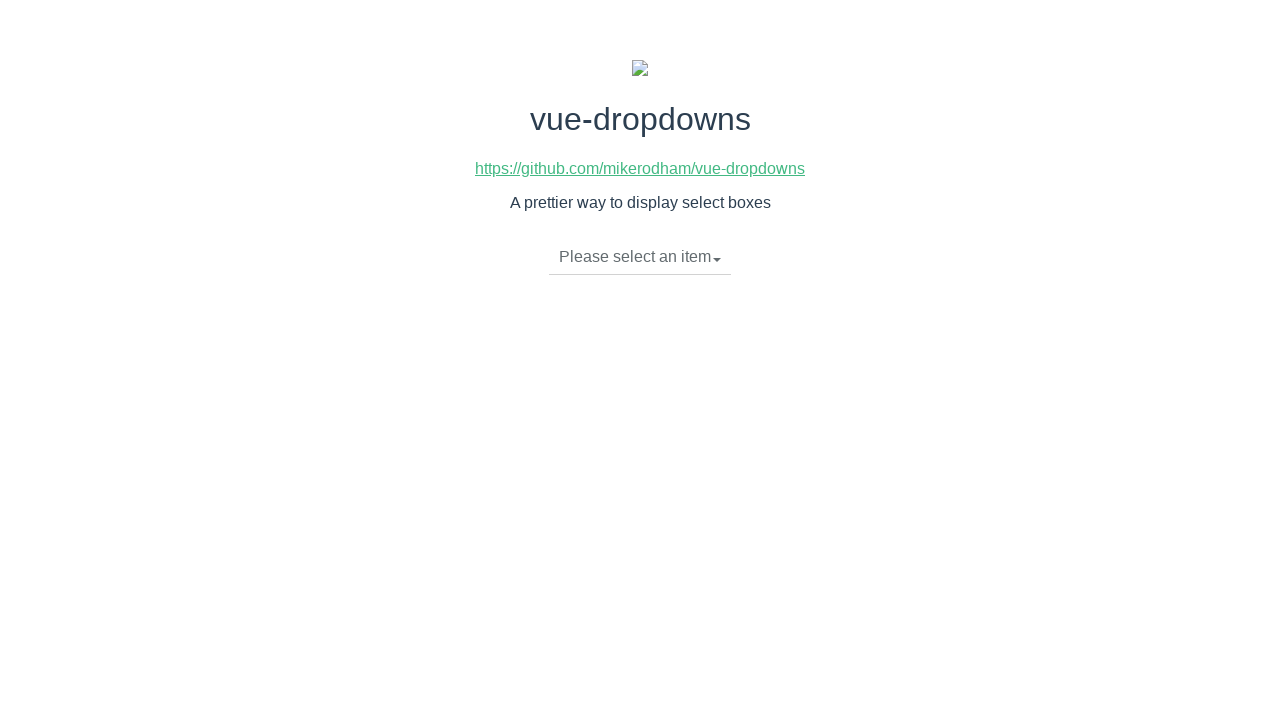

Clicked dropdown toggle to open menu at (640, 257) on li.dropdown-toggle
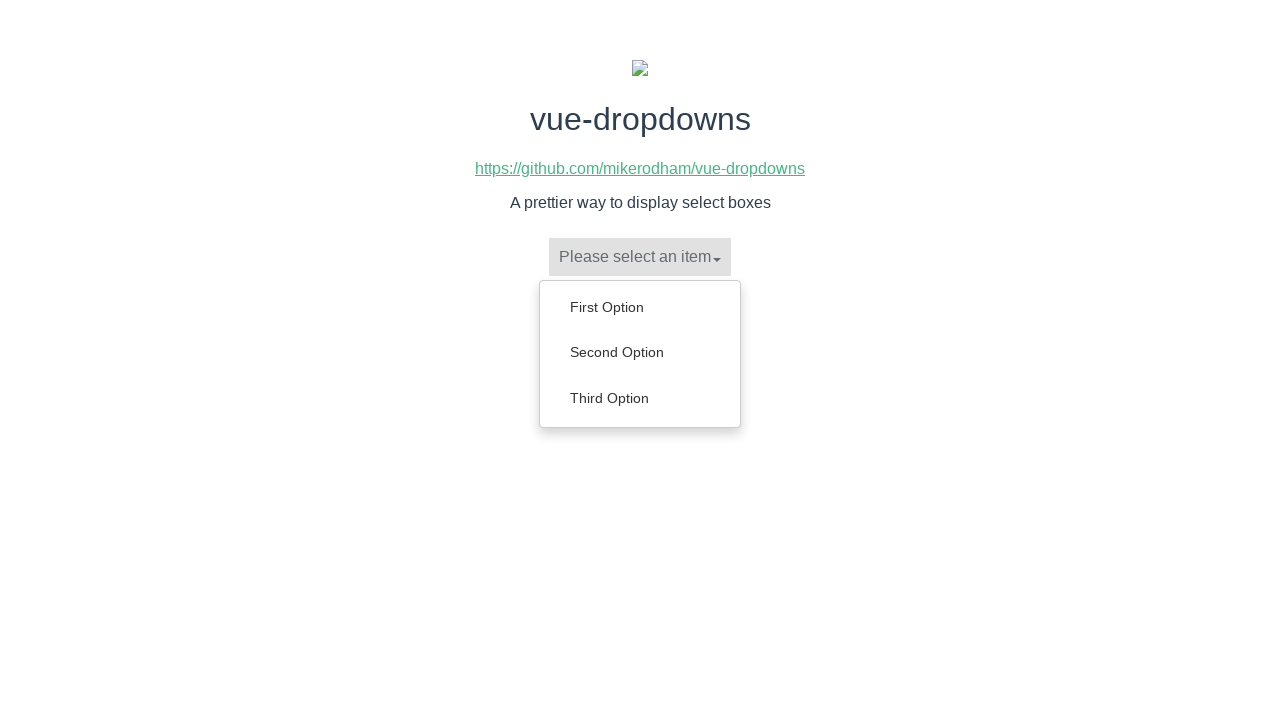

Dropdown menu items became visible
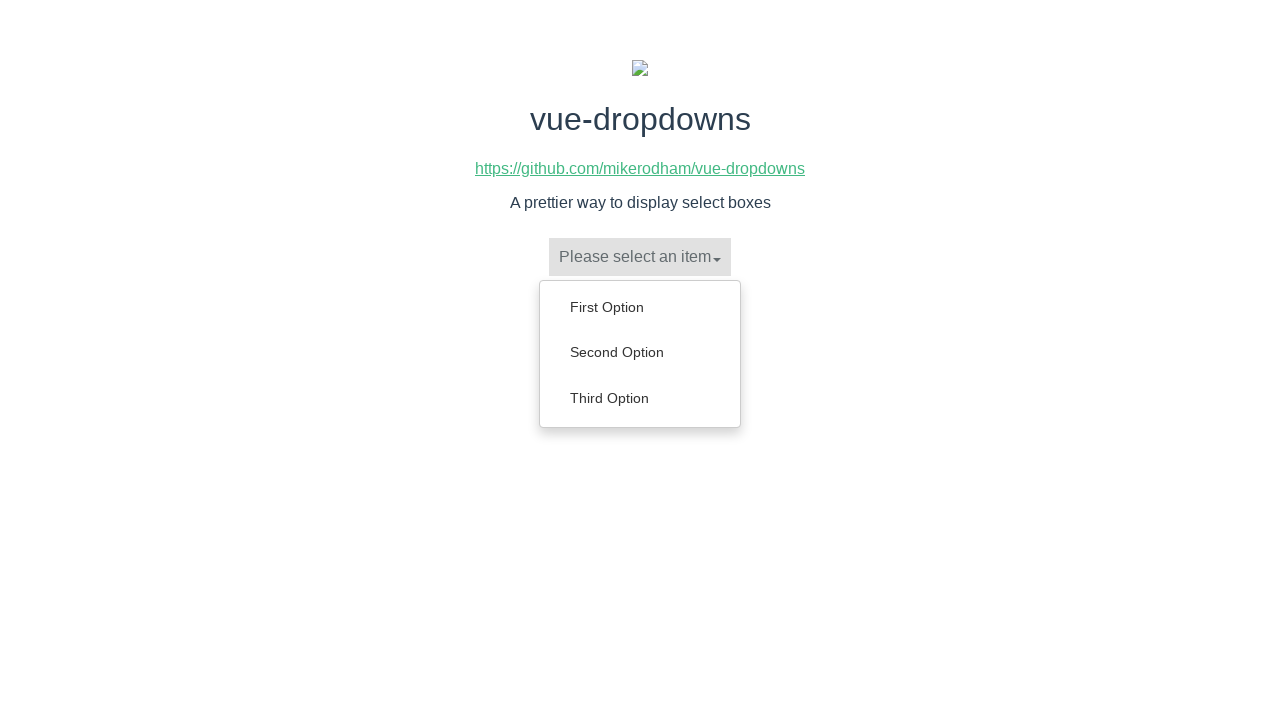

Selected 'Second Option' from dropdown at (640, 352) on ul.dropdown-menu a:has-text('Second Option')
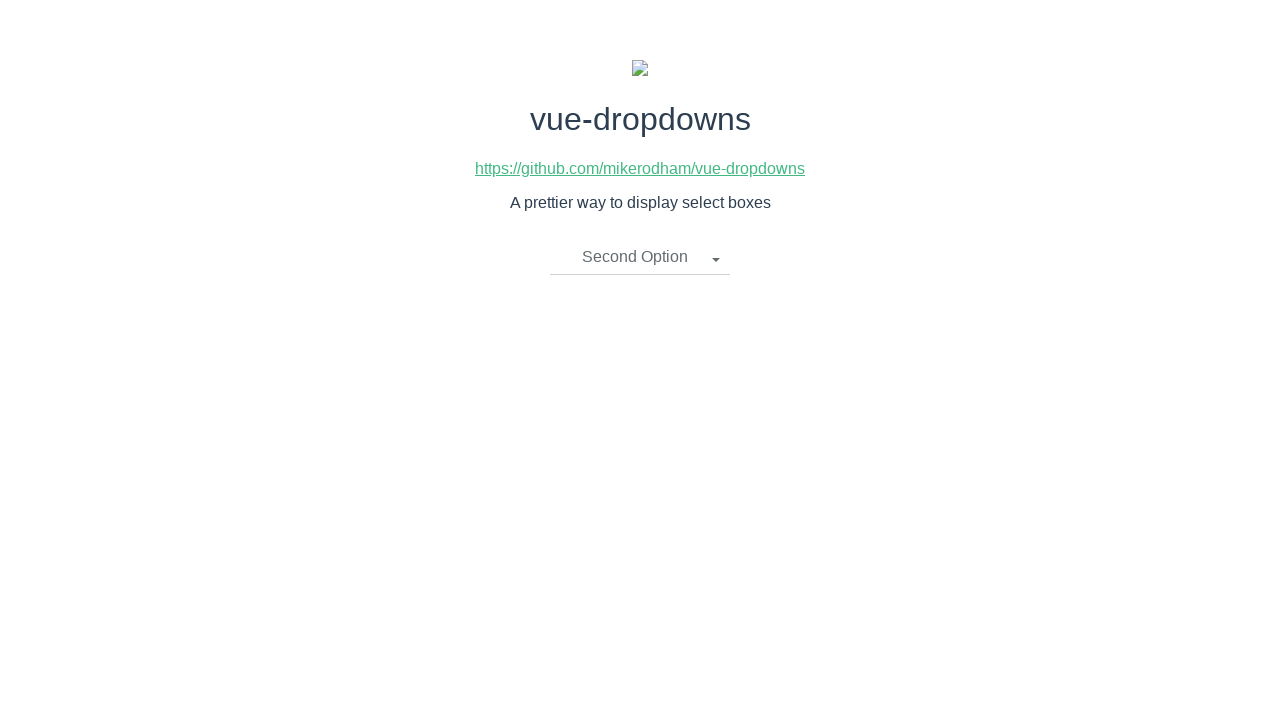

Clicked dropdown toggle to open menu again at (640, 257) on li.dropdown-toggle
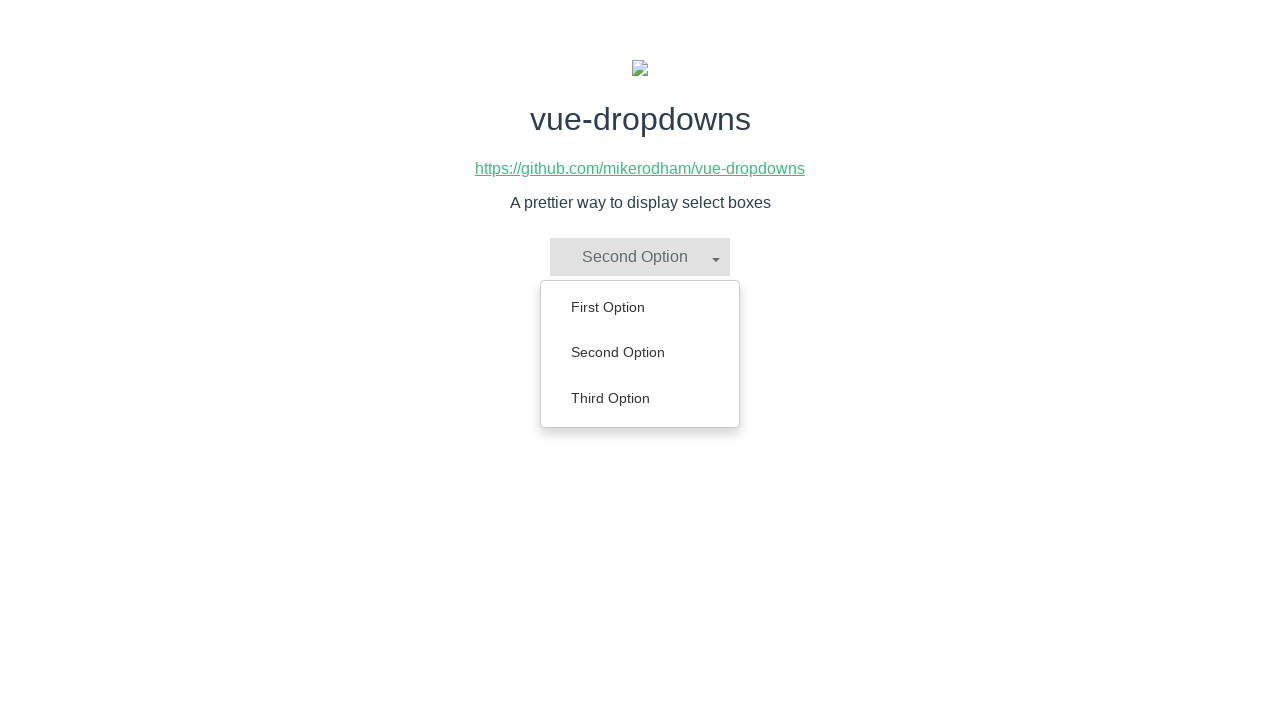

Dropdown menu items became visible again
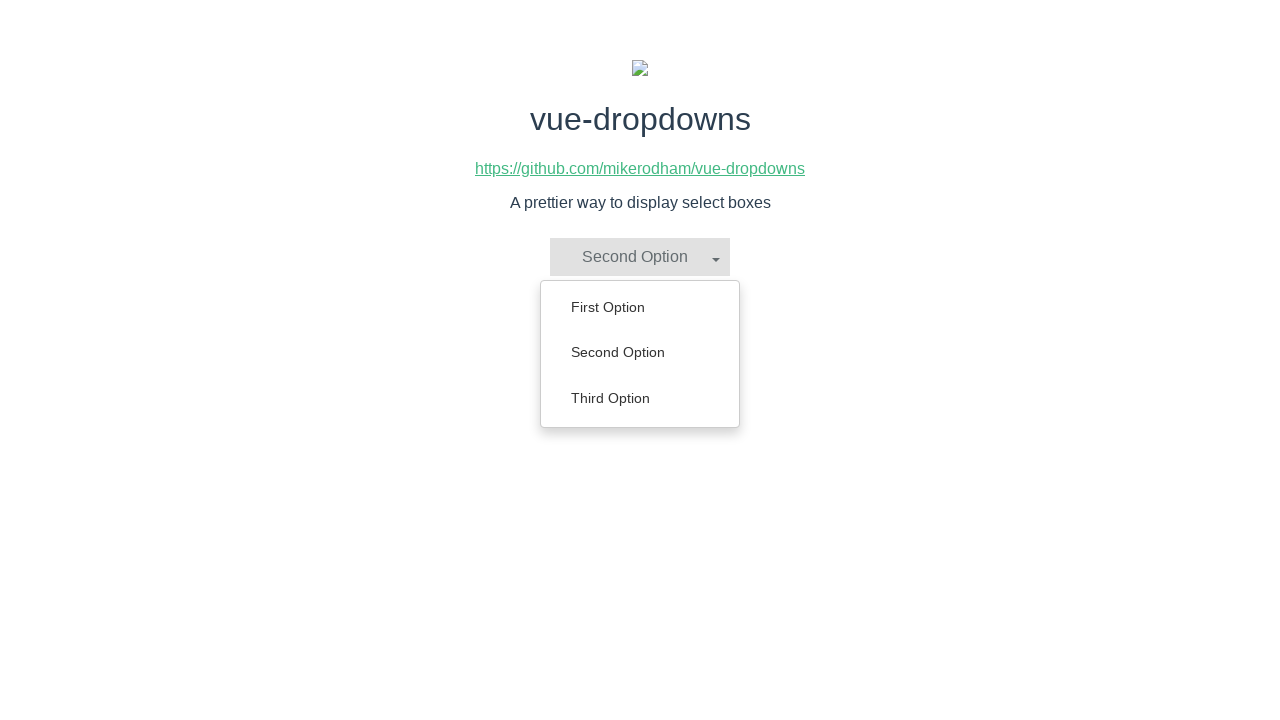

Selected 'Third Option' from dropdown at (640, 398) on ul.dropdown-menu a:has-text('Third Option')
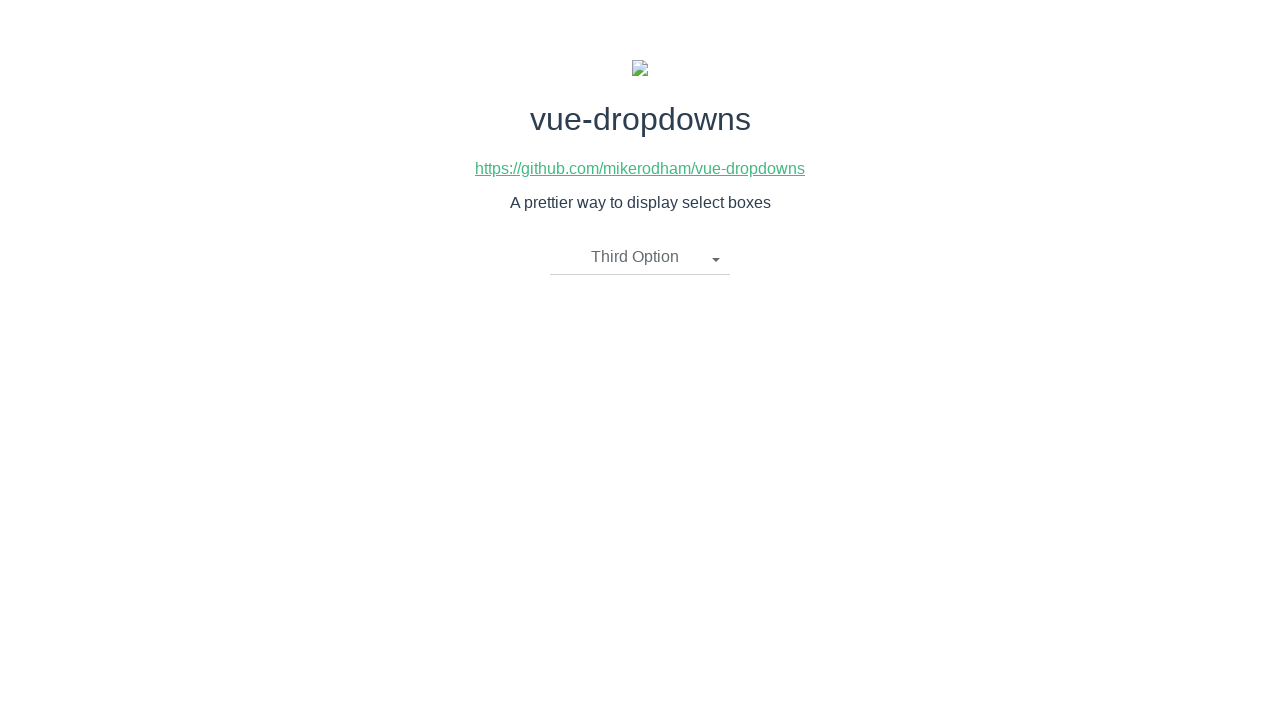

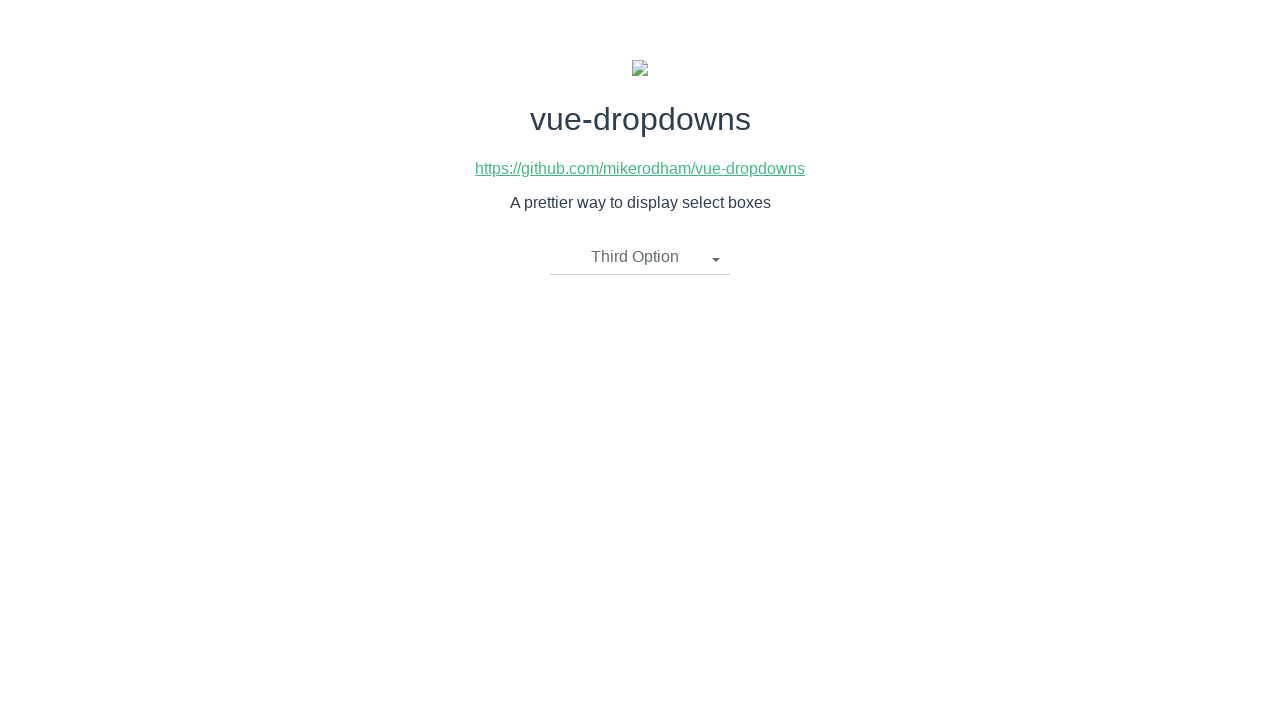